Tests modal interaction by opening a modal and closing it

Starting URL: https://formy-project.herokuapp.com/modal

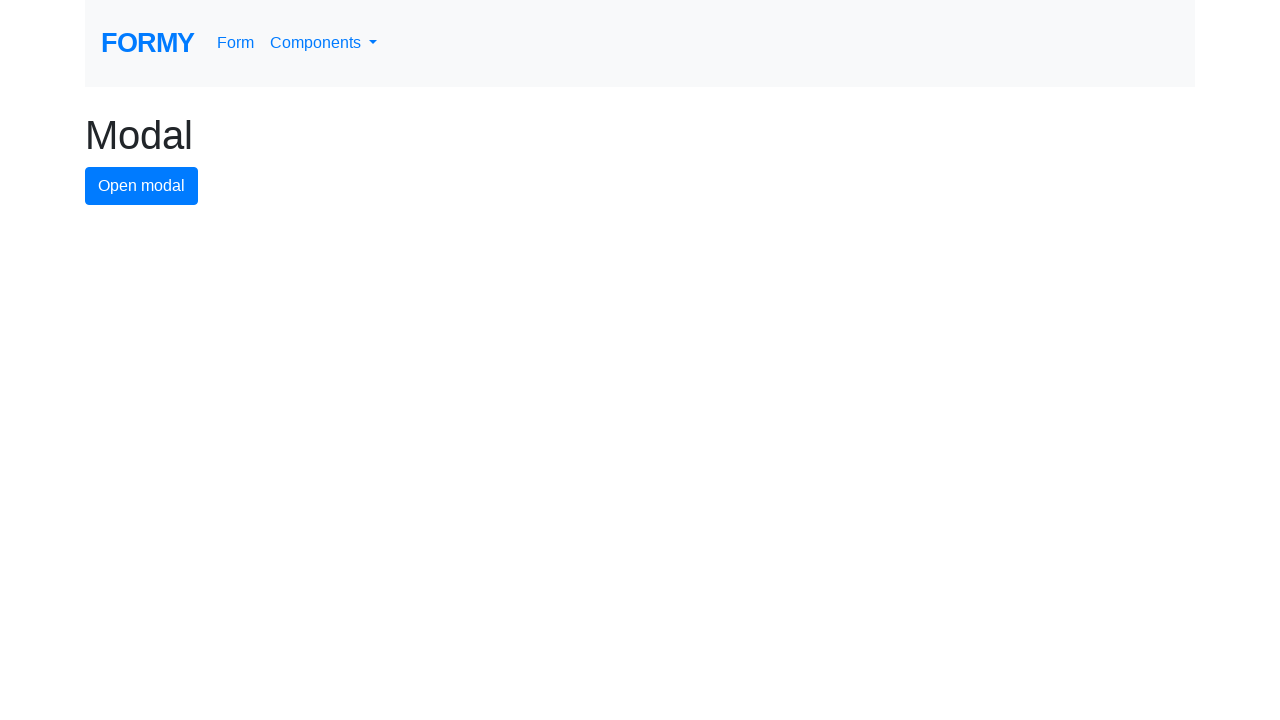

Clicked modal button to open the modal at (142, 186) on #modal-button
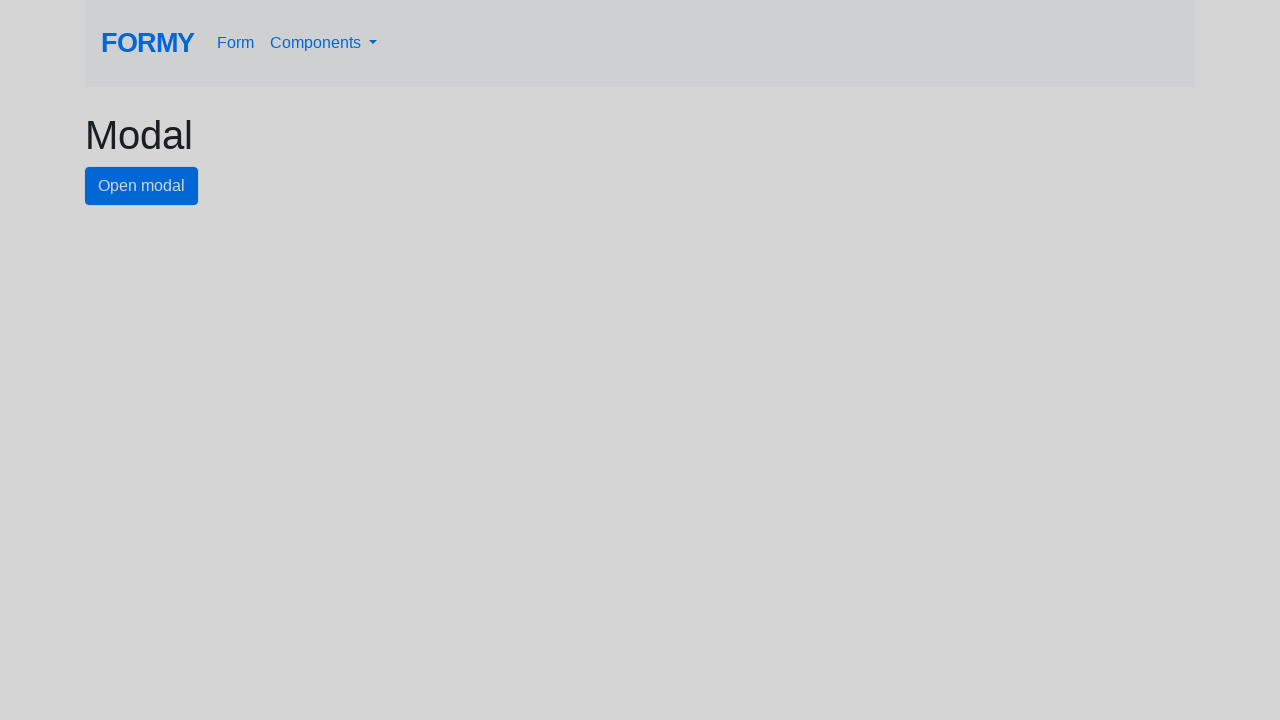

Clicked close button to close the modal at (782, 136) on #close-button
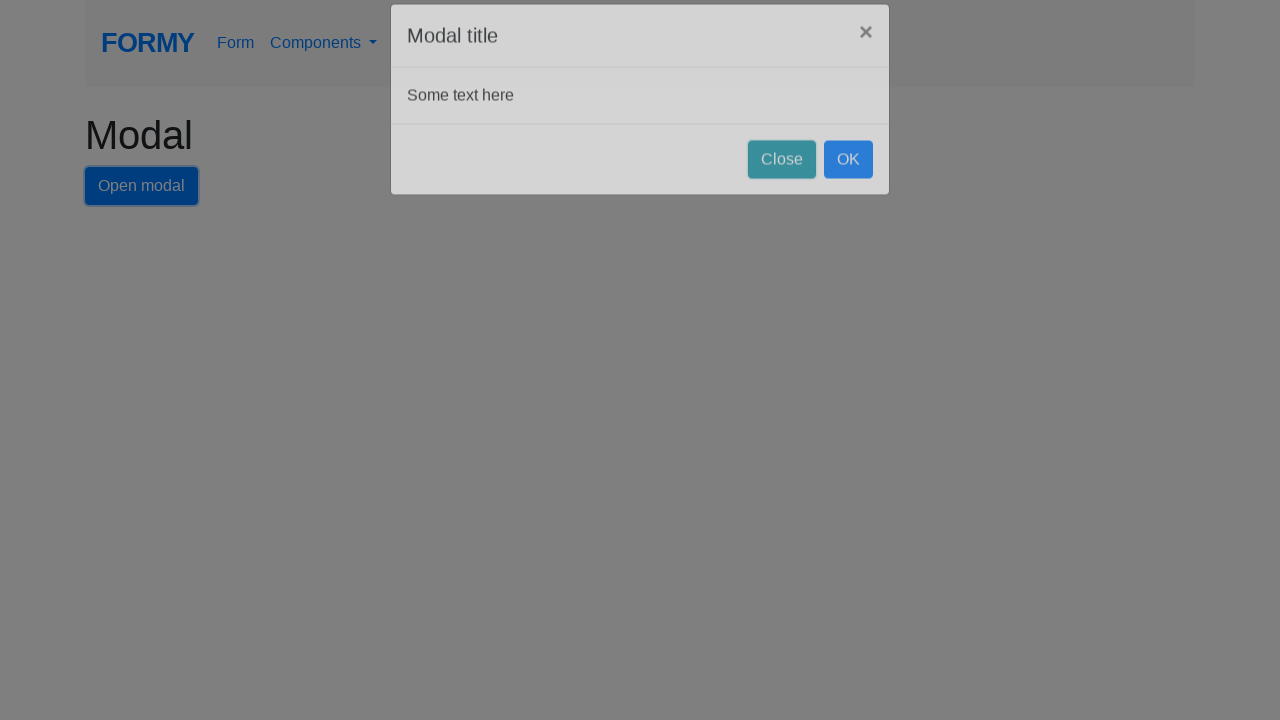

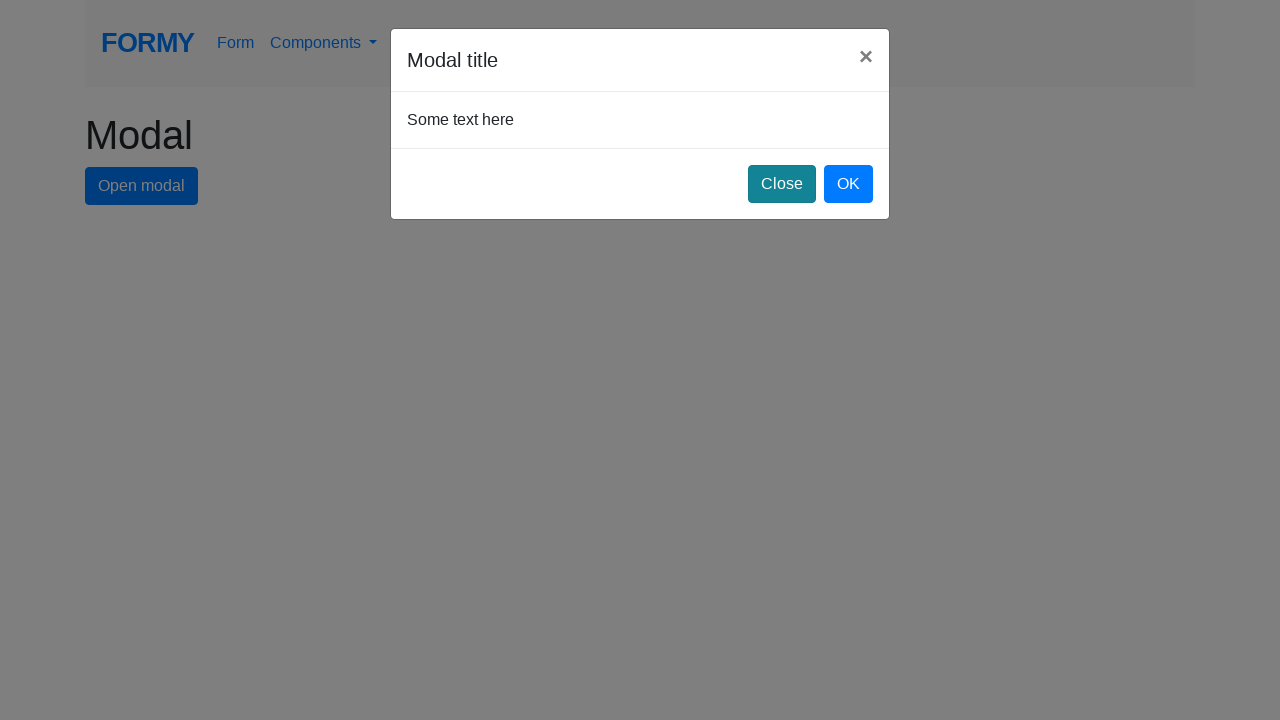